Navigates to a login practice page and verifies it loads successfully

Starting URL: https://rahulshettyacademy.com/loginpagePractise/

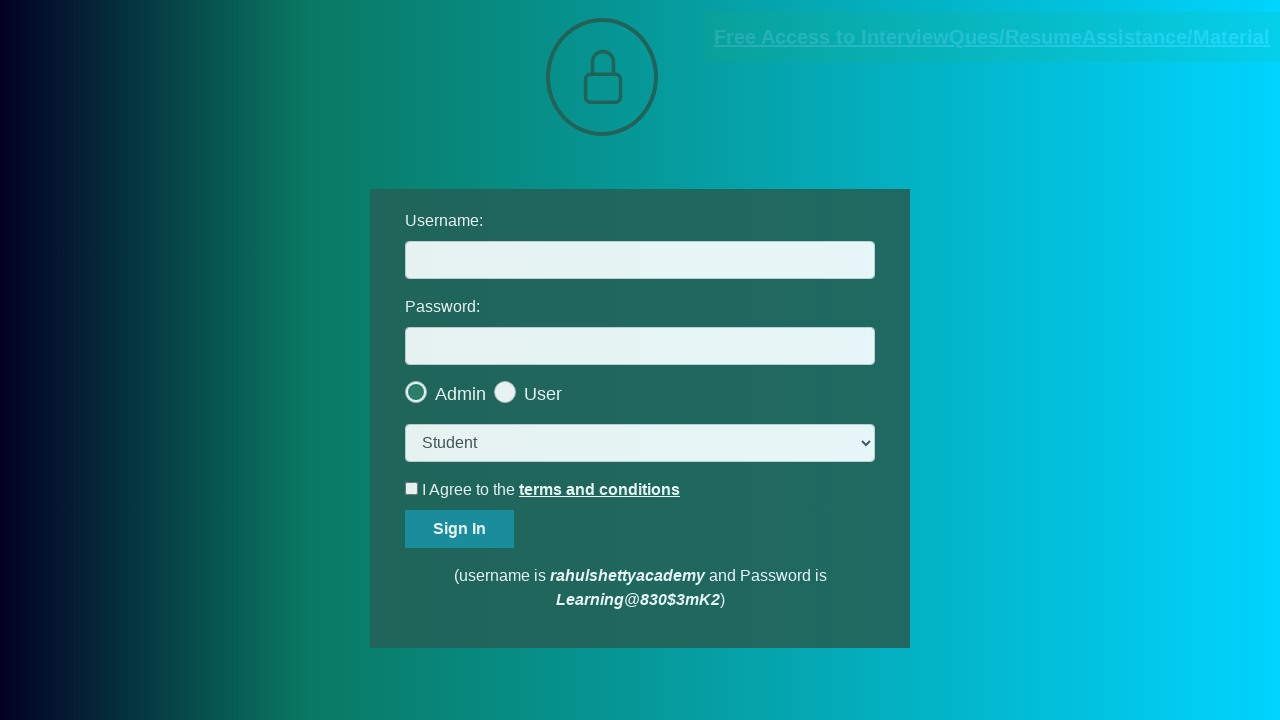

Login practice page loaded successfully - username field is visible
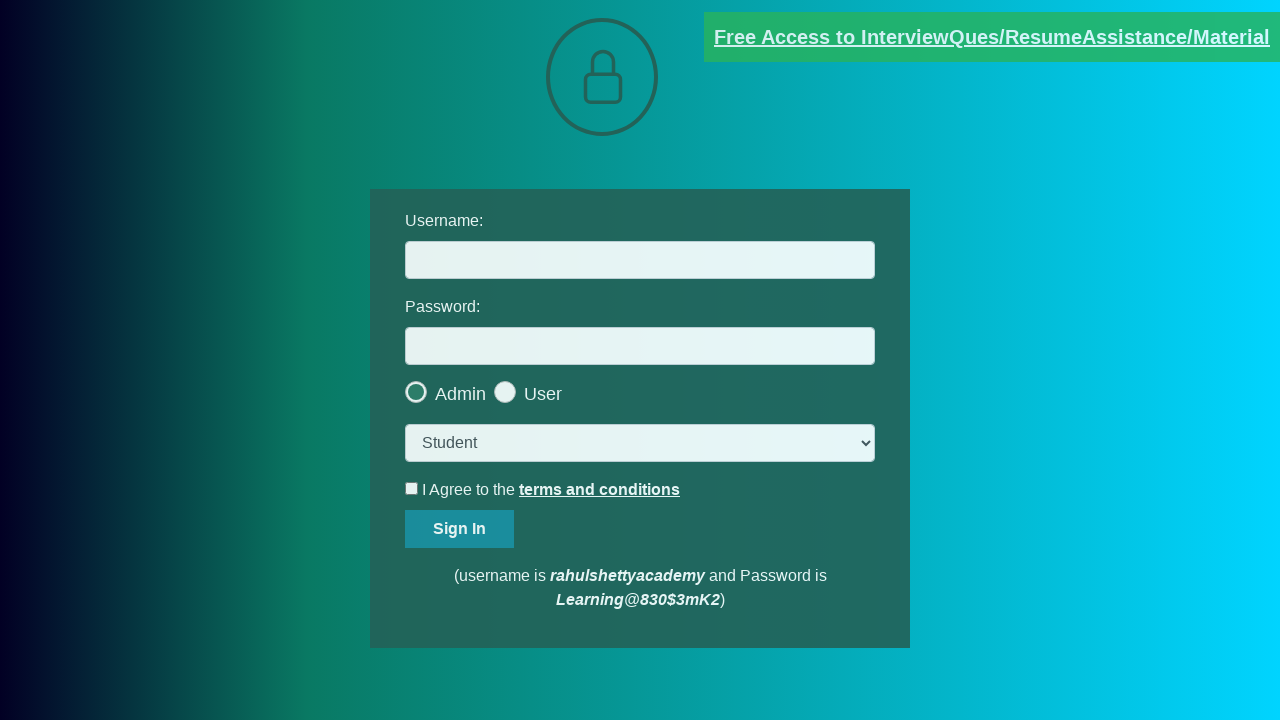

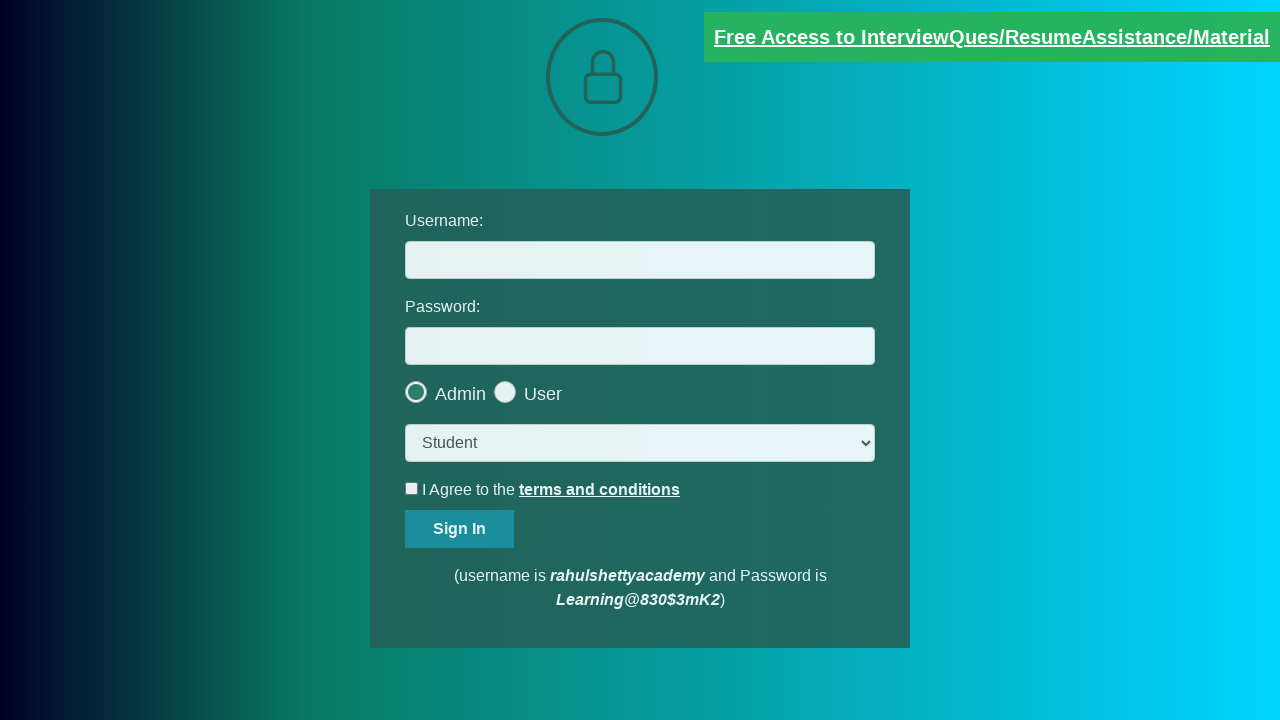